Tests navigation on a Russian game website by clicking a button and verifying the welcome header text appears correctly

Starting URL: http://jeogame.narod.ru/index.html

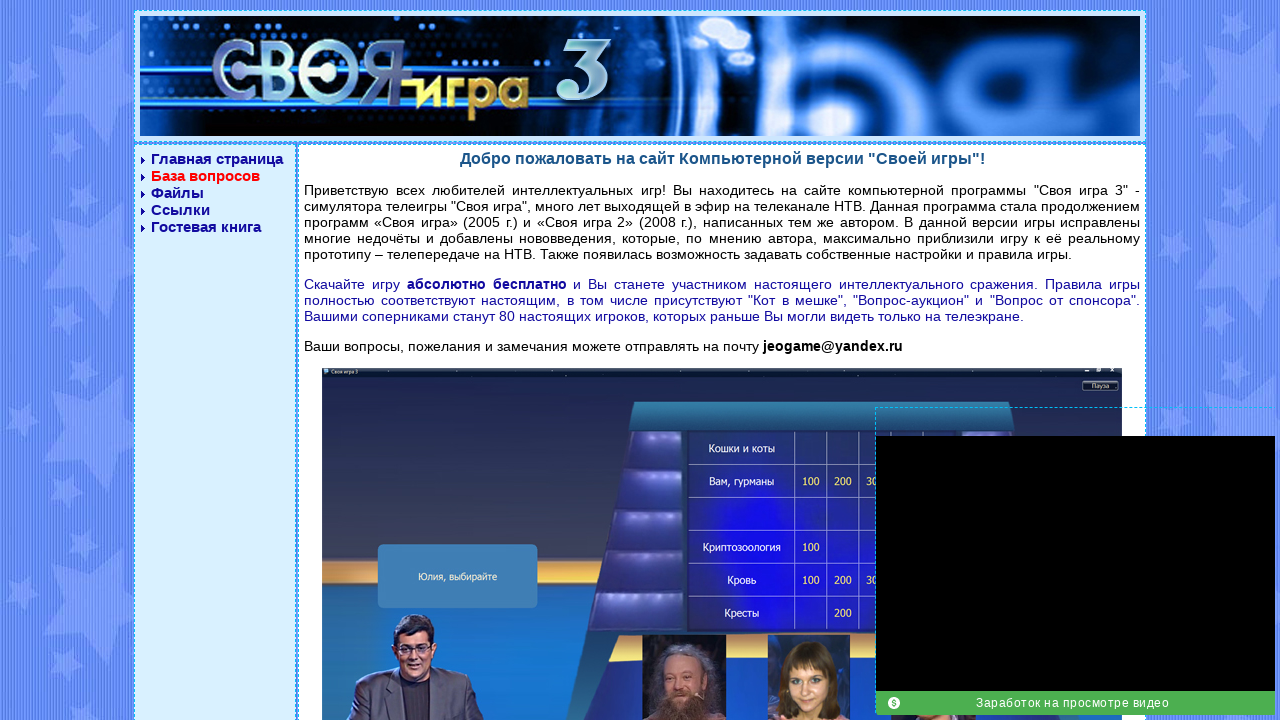

Clicked navigation button at (144, 160) on xpath=//*[@id="layout"]/tbody/tr[2]/td[1]/a[1]
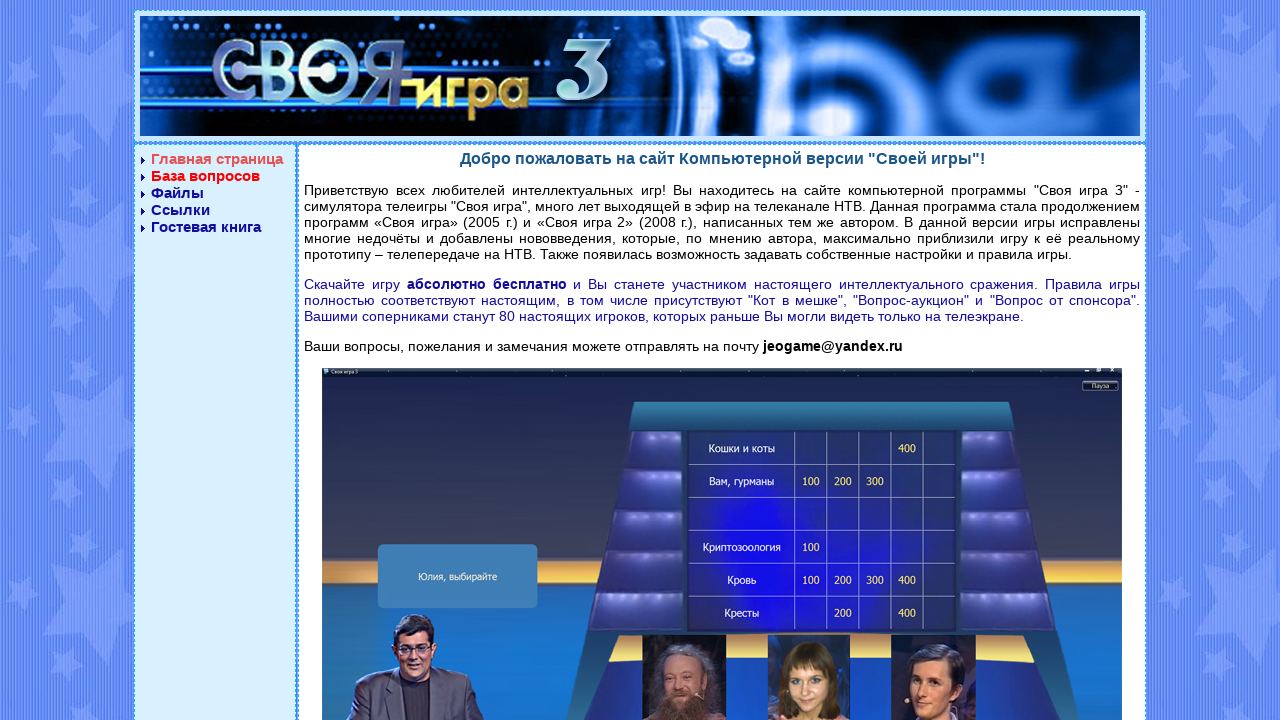

Welcome header loaded
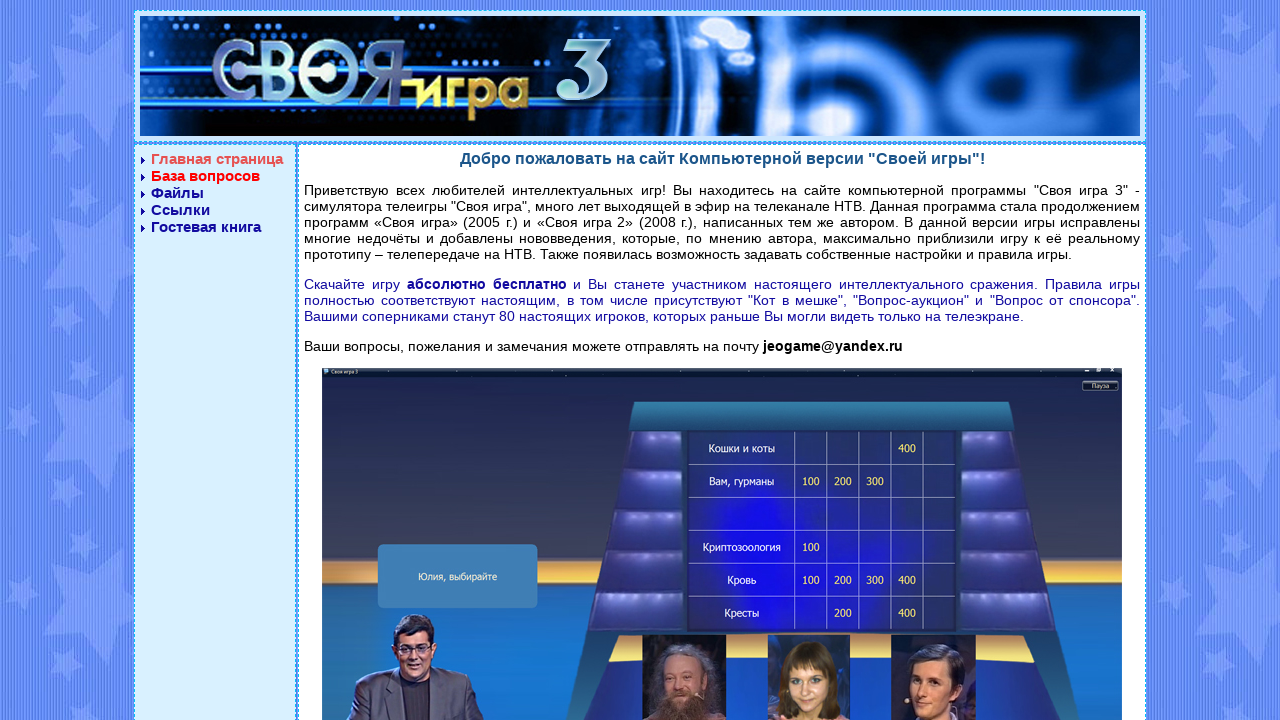

Located welcome header element
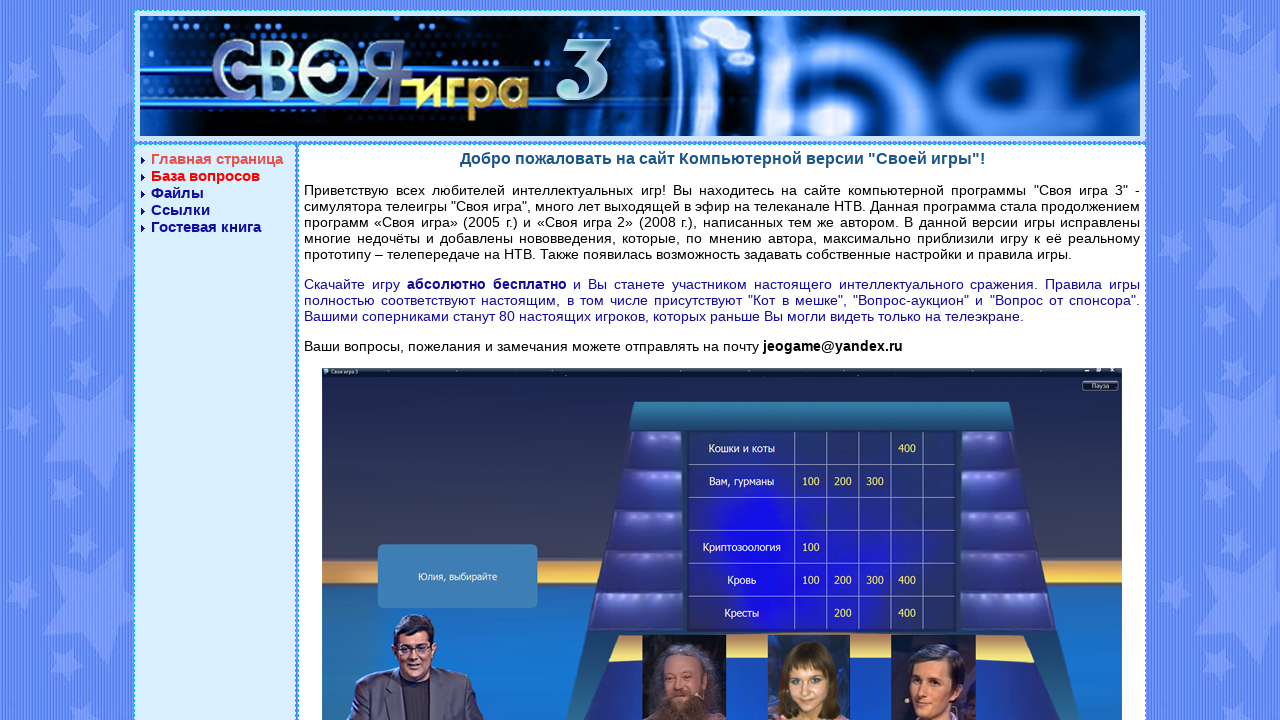

Verified welcome header text matches expected value: 'Добро пожаловать на сайт Компьютерной версии "Своей игры"!'
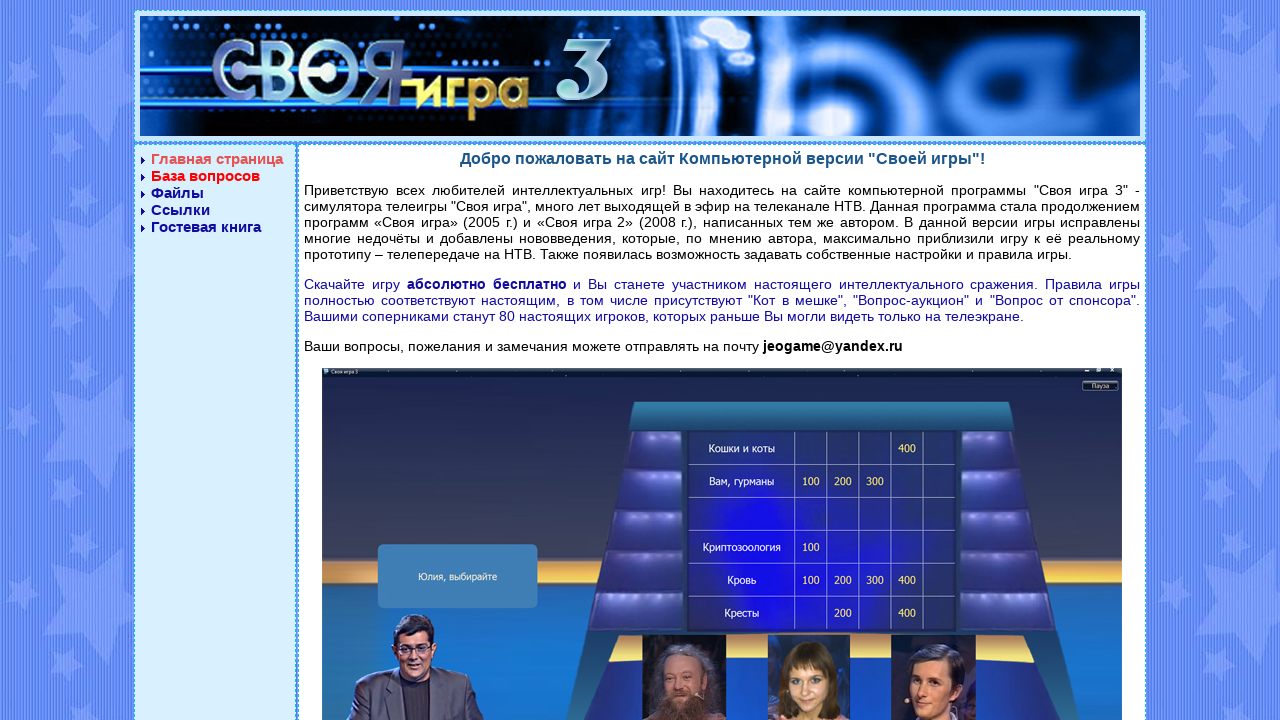

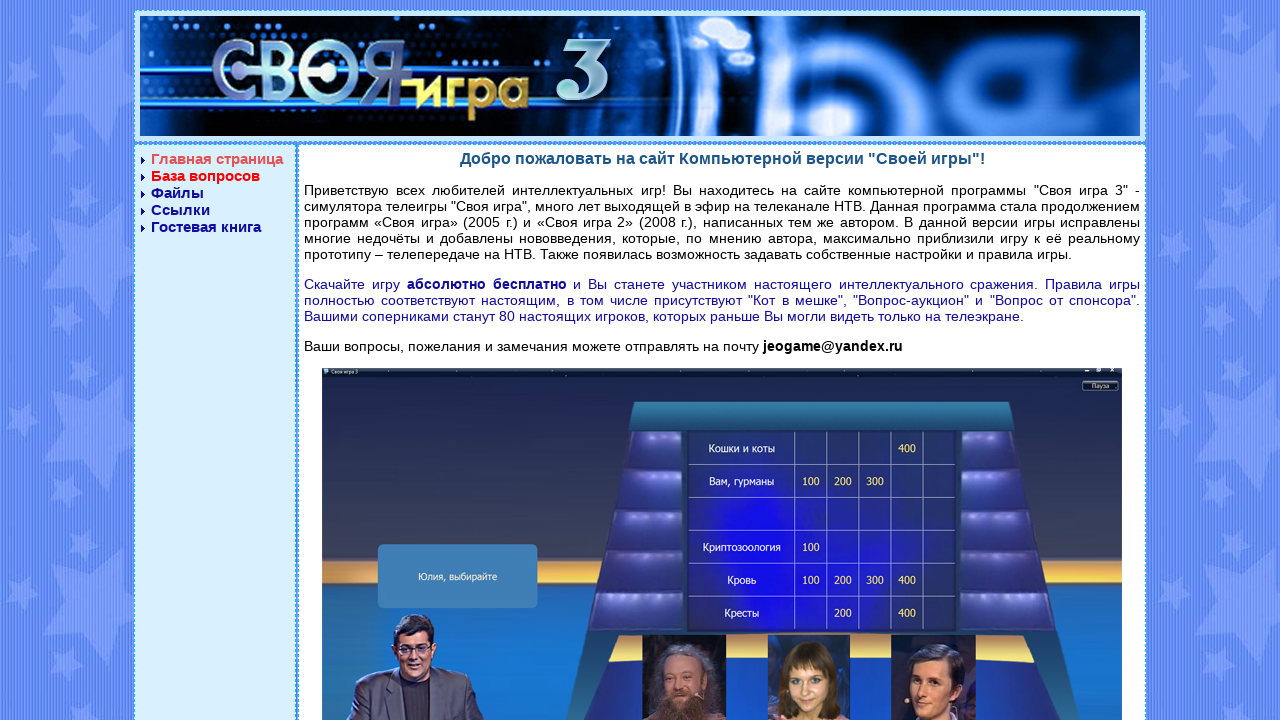